Tests that the first checkbox is unchecked by default, then clicks it and verifies it becomes checked.

Starting URL: http://the-internet.herokuapp.com/checkboxes

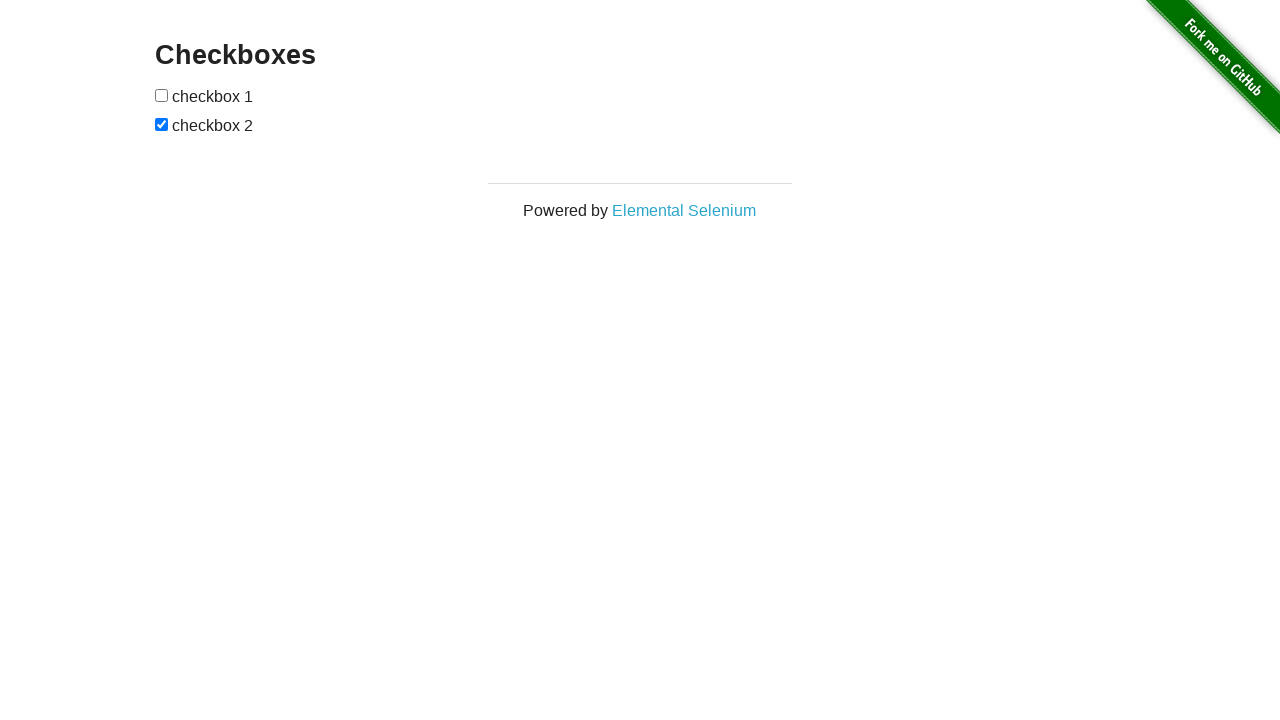

Waited for checkboxes to be present on the page
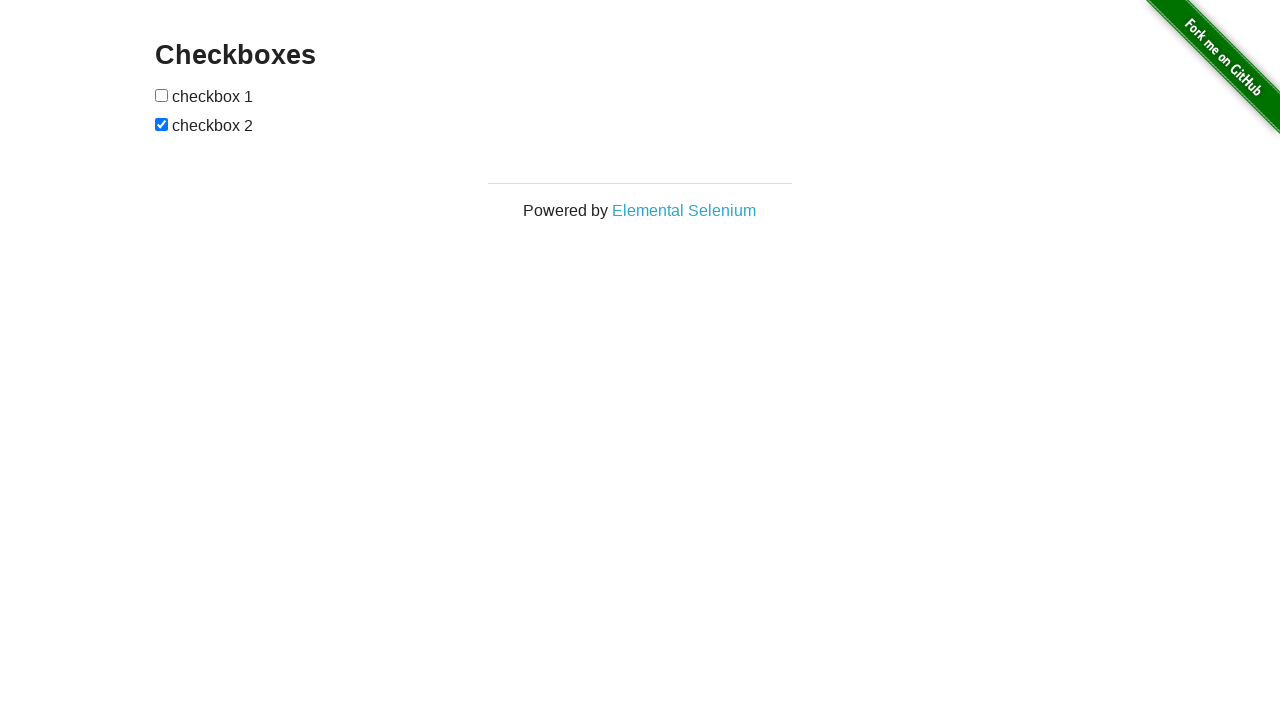

Located all checkboxes on the page
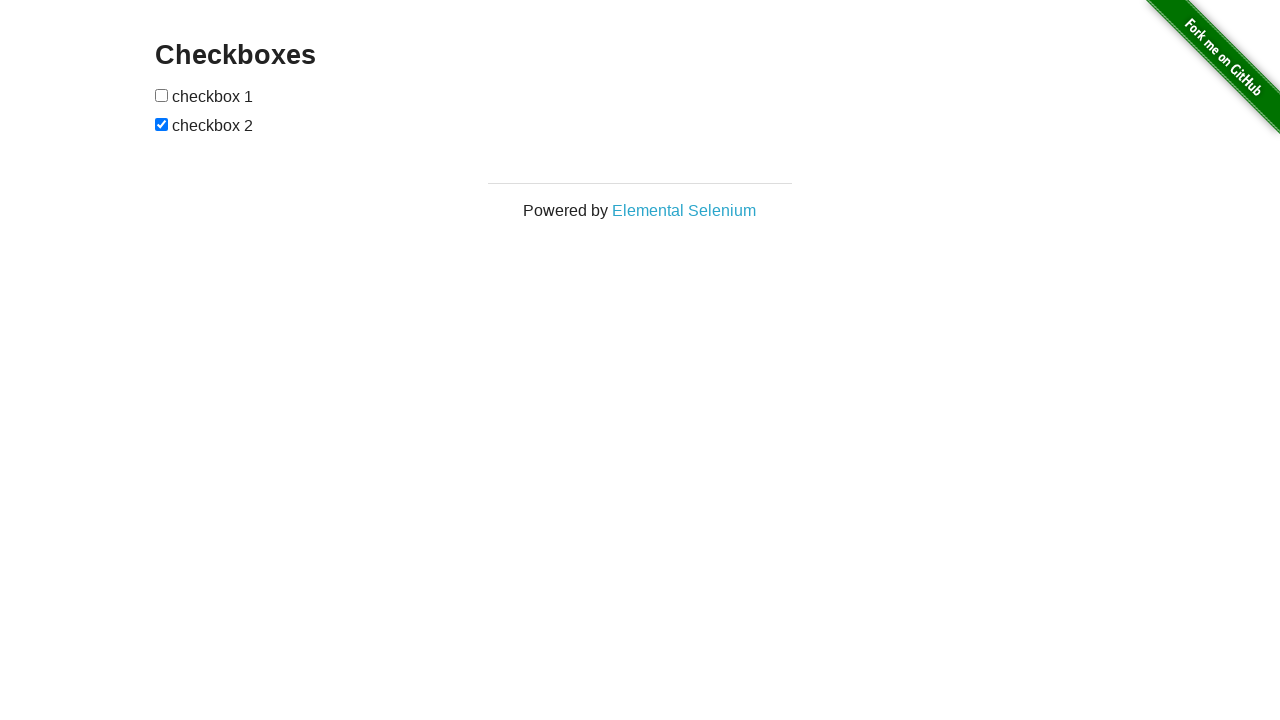

Selected the first checkbox
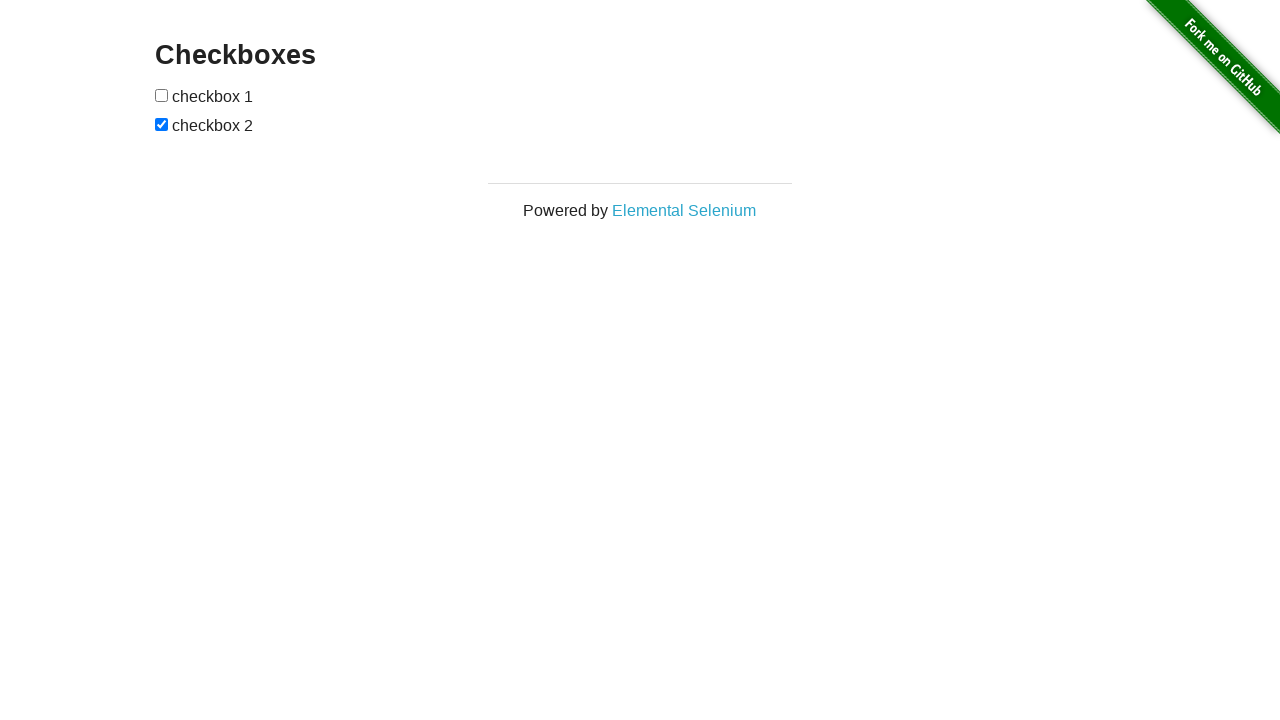

Verified first checkbox is unchecked by default
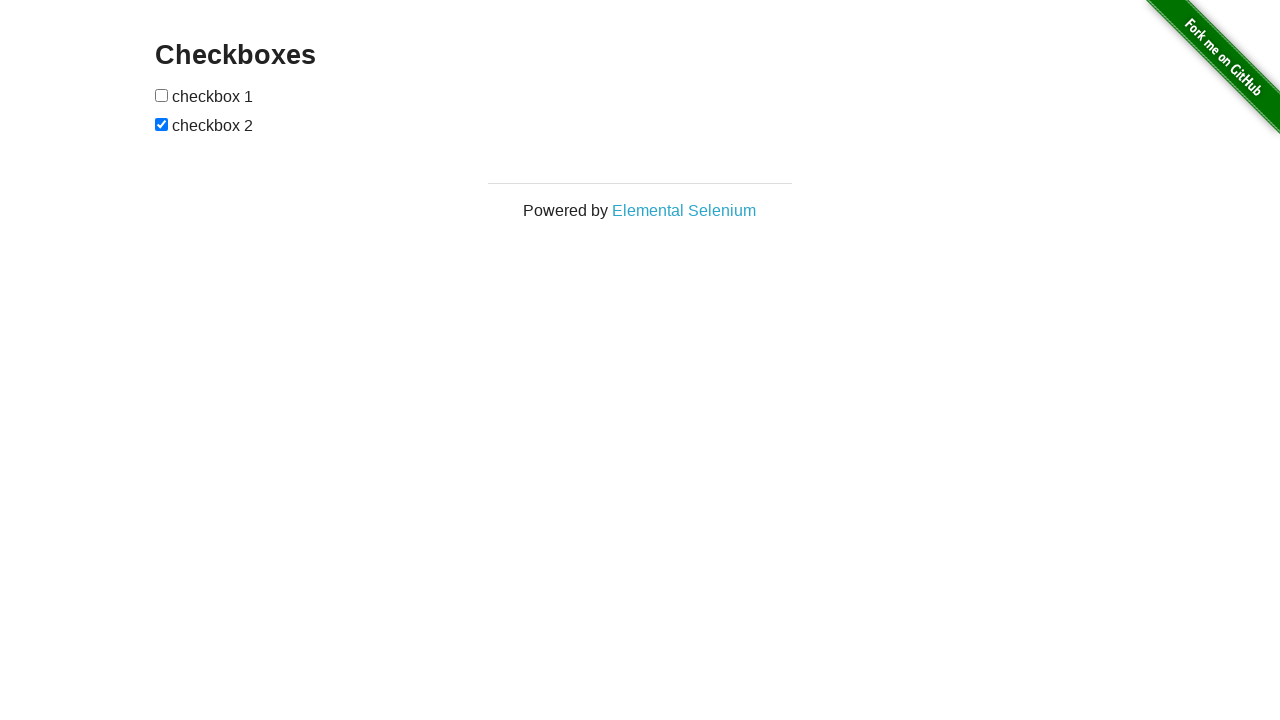

Clicked the first checkbox at (162, 95) on #checkboxes input[type="checkbox"] >> nth=0
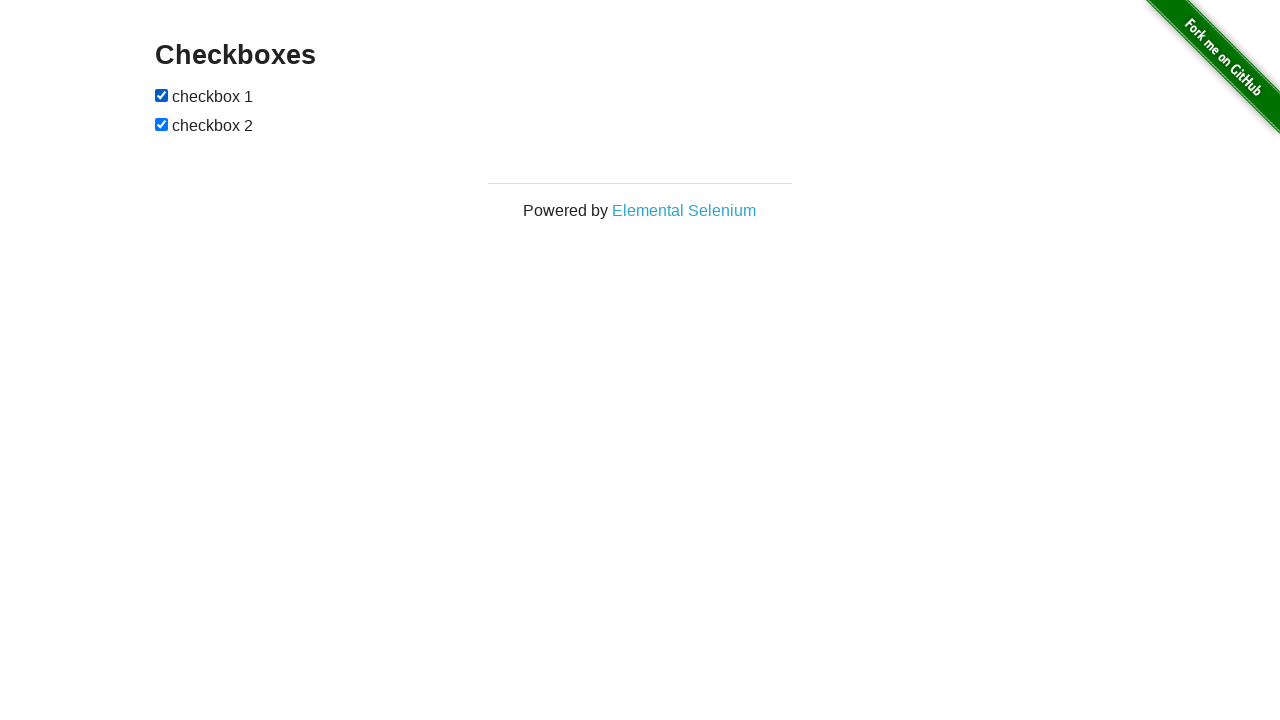

Verified first checkbox is now checked after clicking
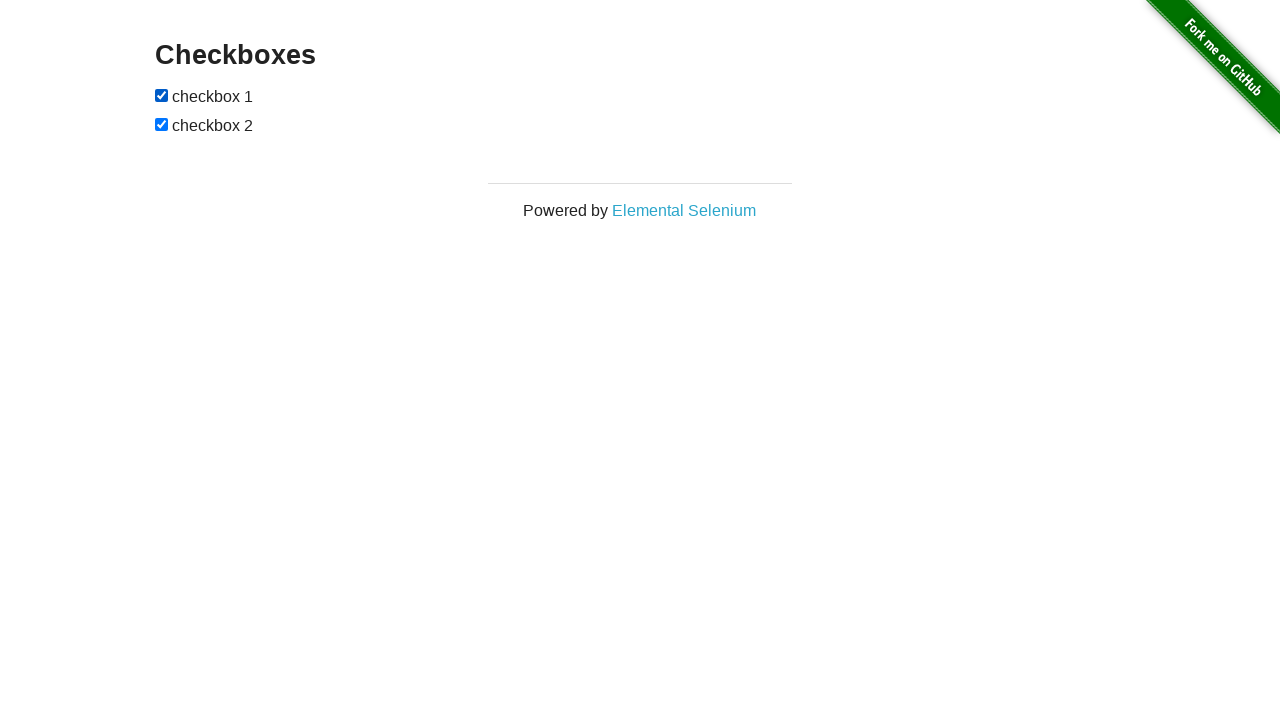

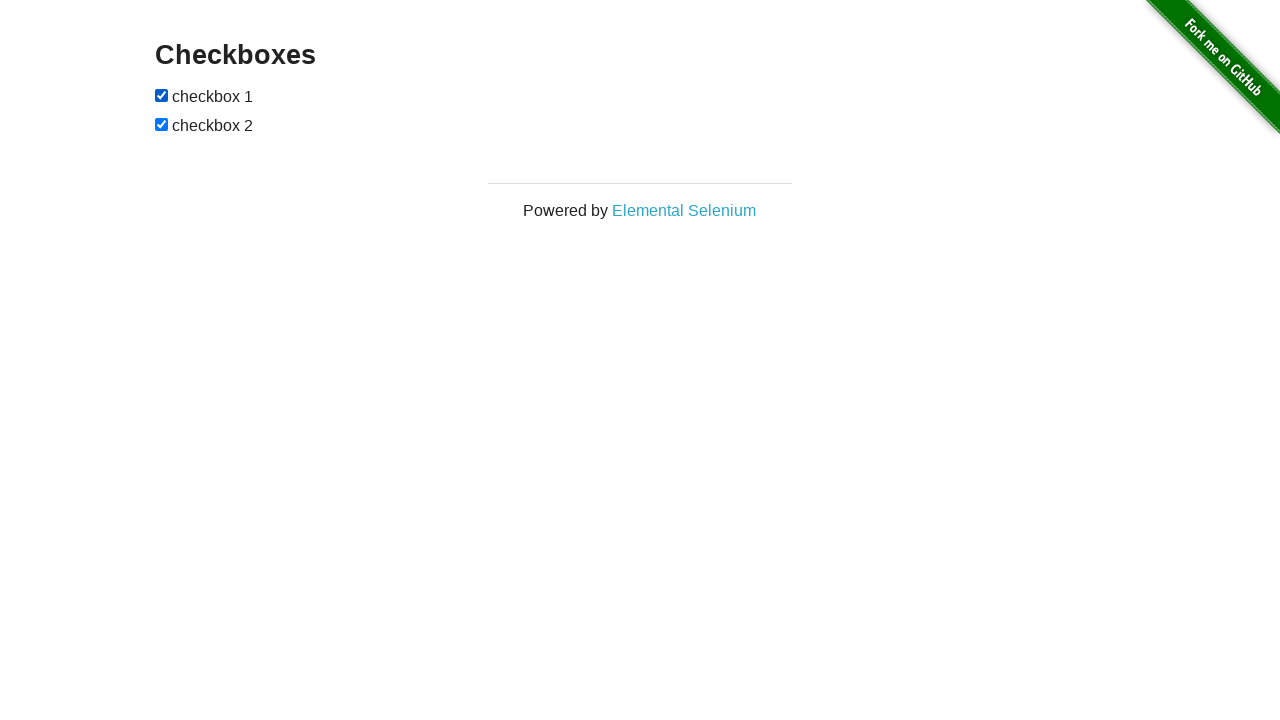